Tests opting out of A/B tests by adding an opt-out cookie before navigating to the A/B test page

Starting URL: http://the-internet.herokuapp.com

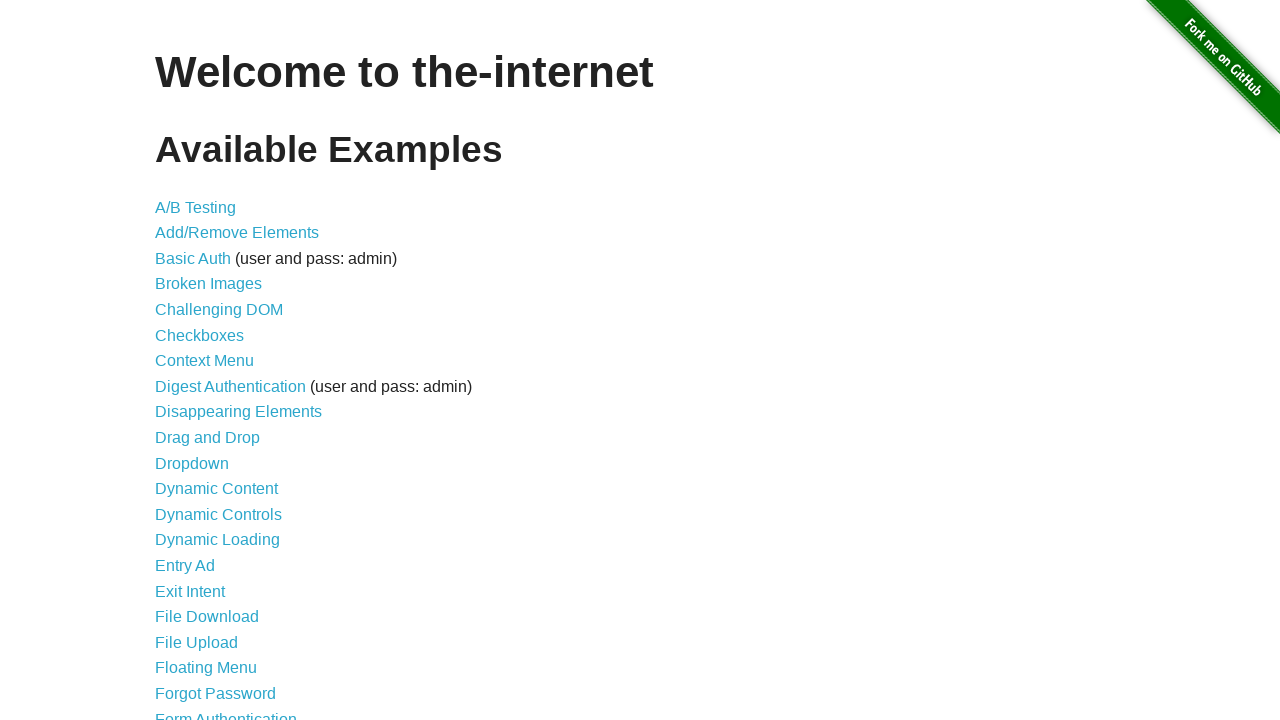

Added optimizelyOptOut cookie to opt out of A/B tests
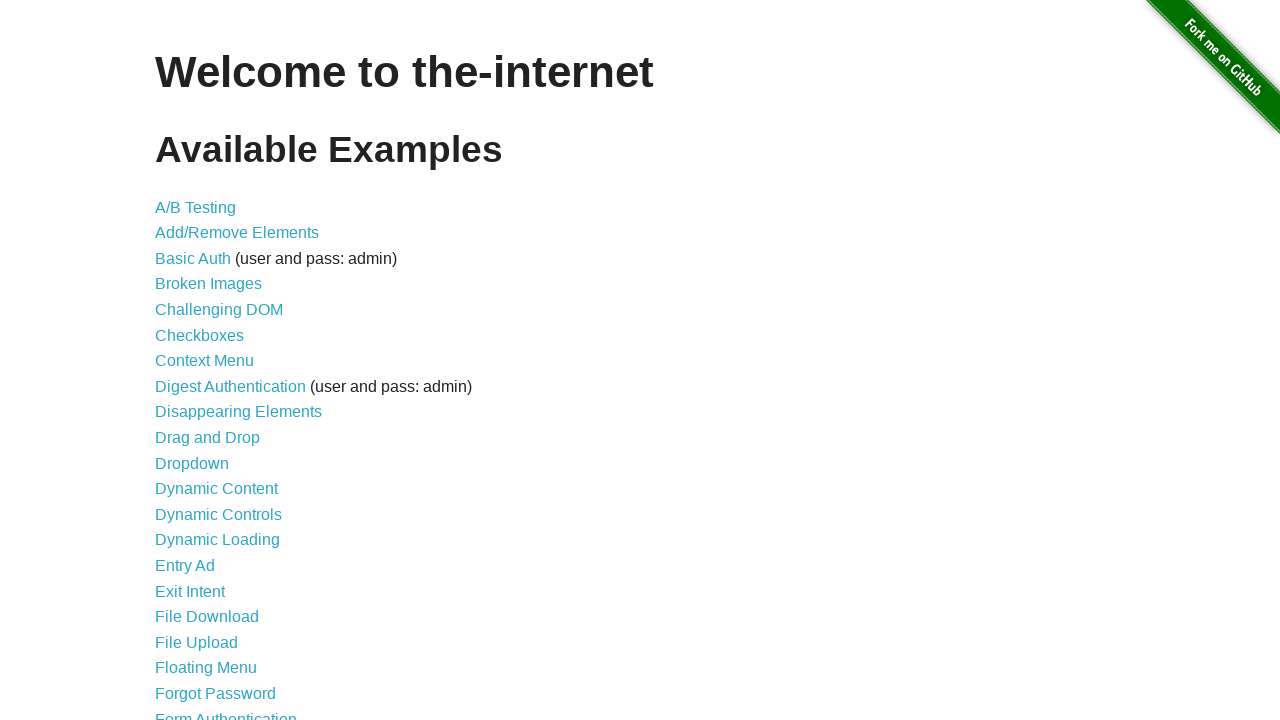

Navigated to A/B test page
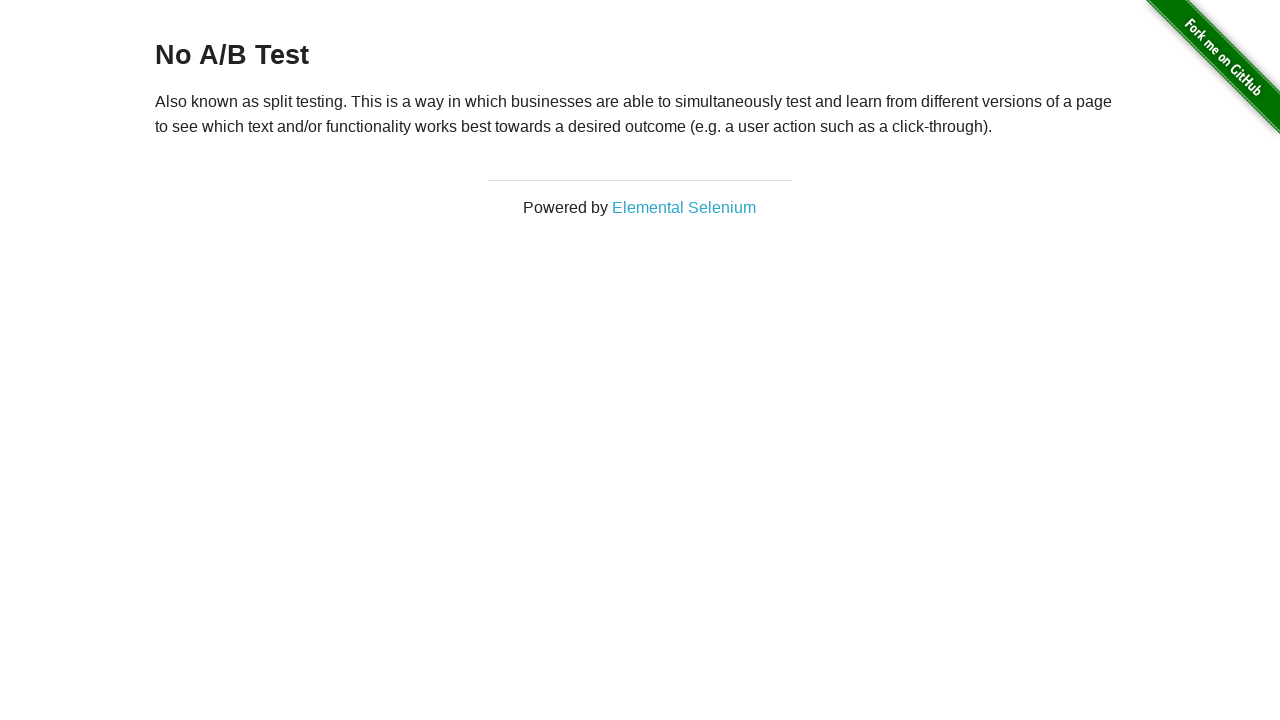

Page heading loaded successfully
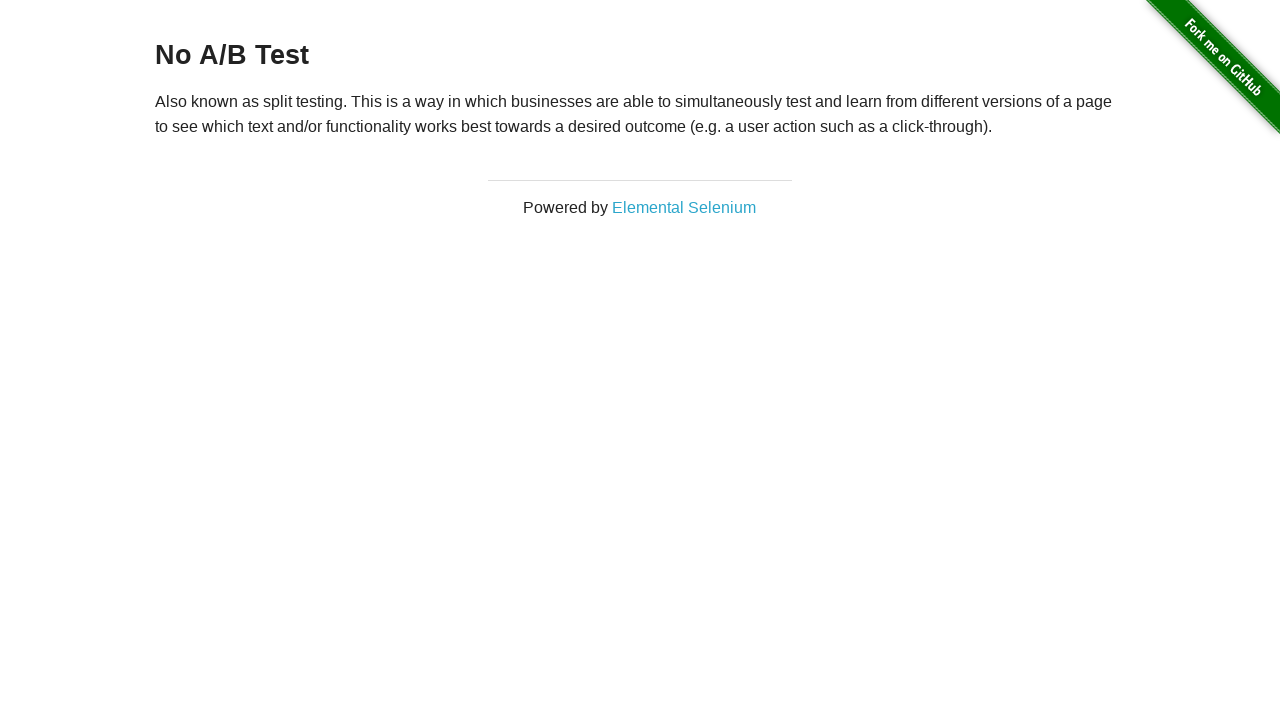

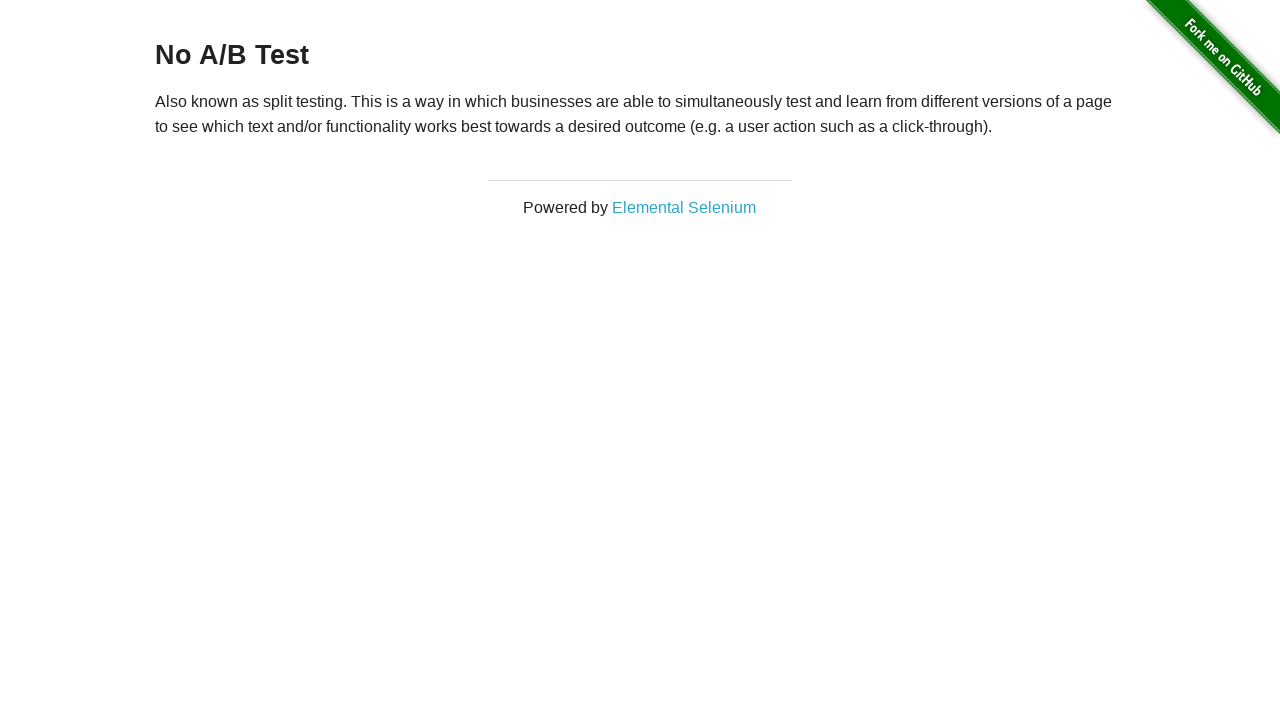